Tests Bootstrap dropdown component by clicking the dropdown button and verifying that dropdown menu items are displayed

Starting URL: https://getbootstrap.com/docs/4.0/components/dropdowns/

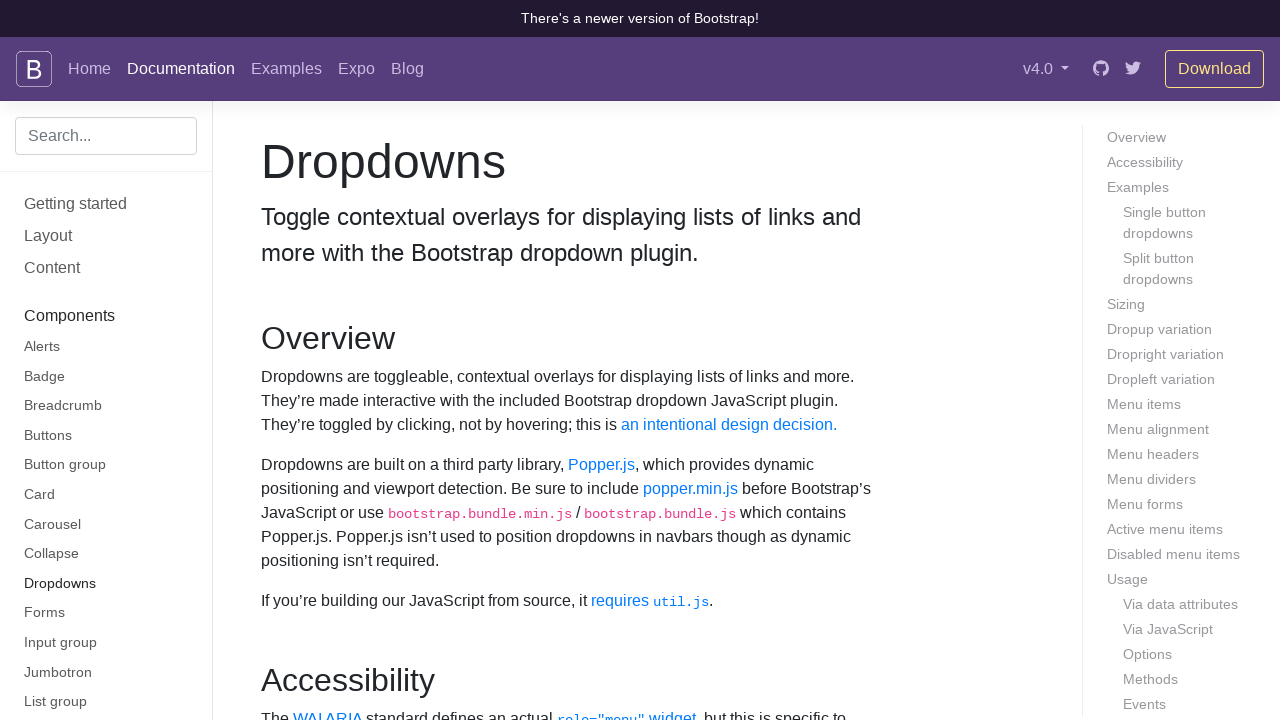

Clicked dropdown button to open the menu at (370, 360) on button#dropdownMenuButton
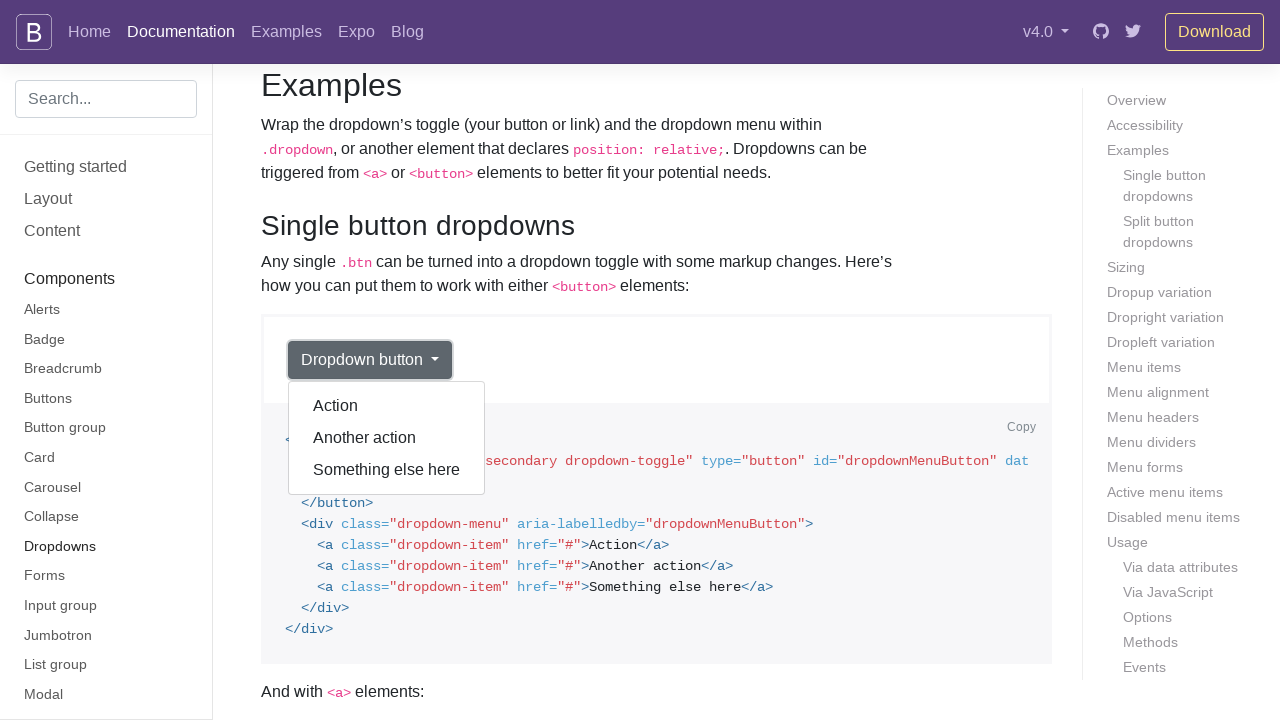

Dropdown menu appeared with visible items
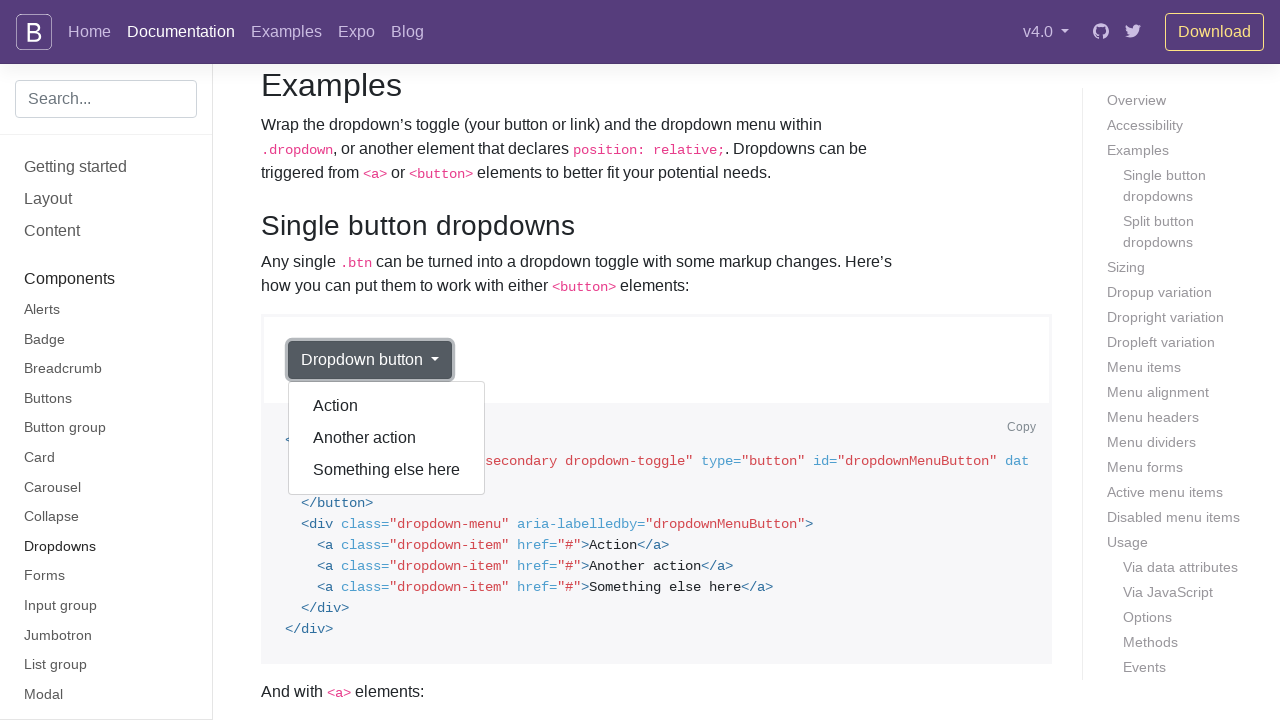

Verified dropdown items are present (3 items found)
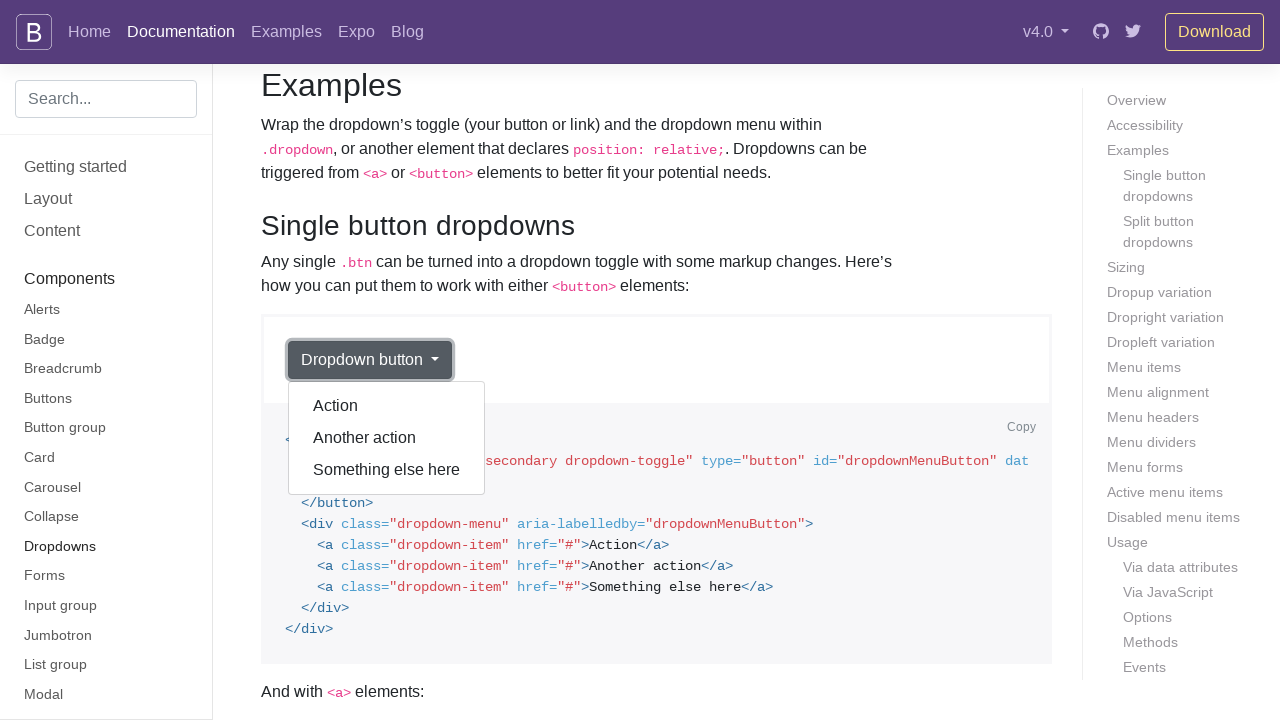

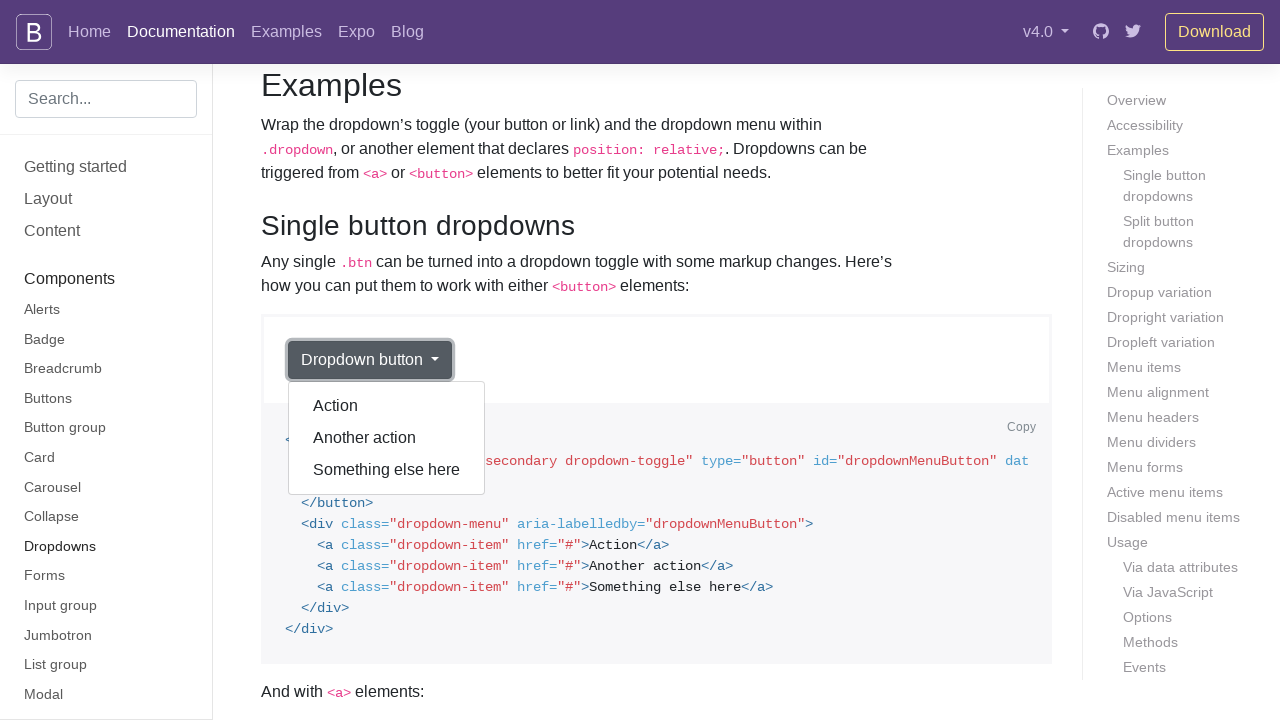